Tests autocomplete functionality by typing partial text, waiting for suggestions to appear, and selecting a specific option from the dropdown

Starting URL: https://rahulshettyacademy.com/AutomationPractice/

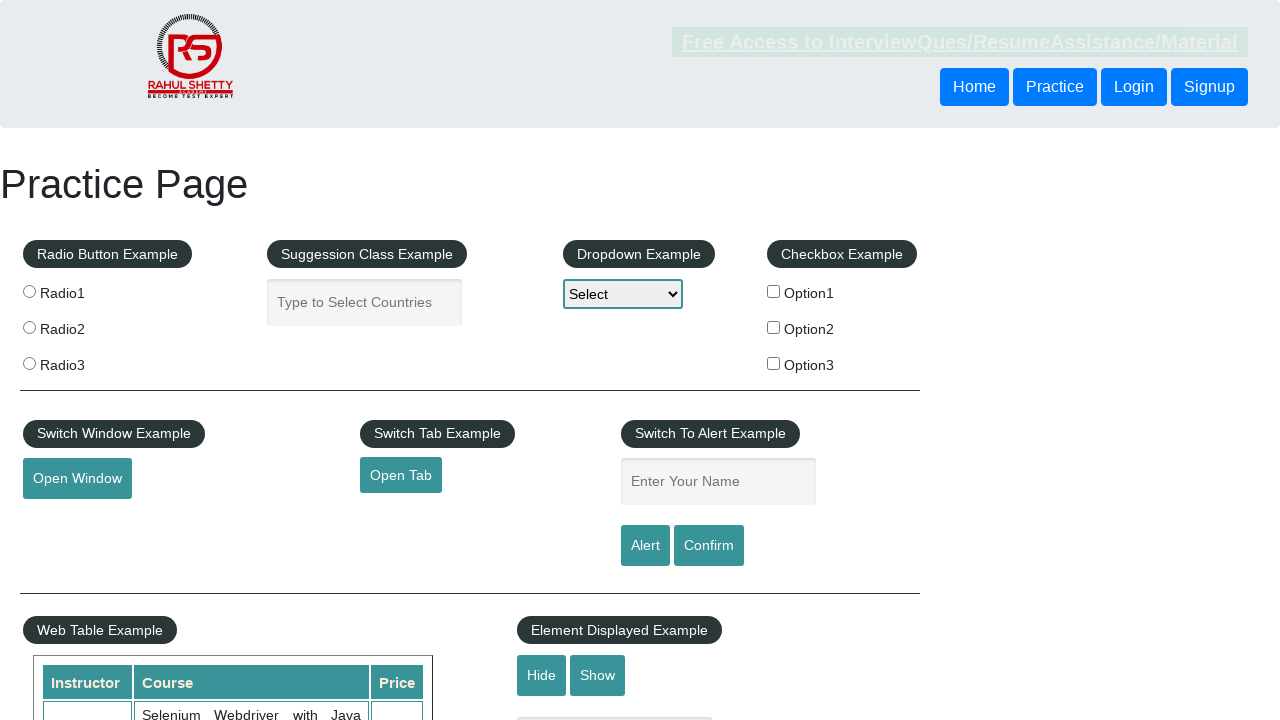

Typed 'Ind' in autocomplete field on input#autocomplete
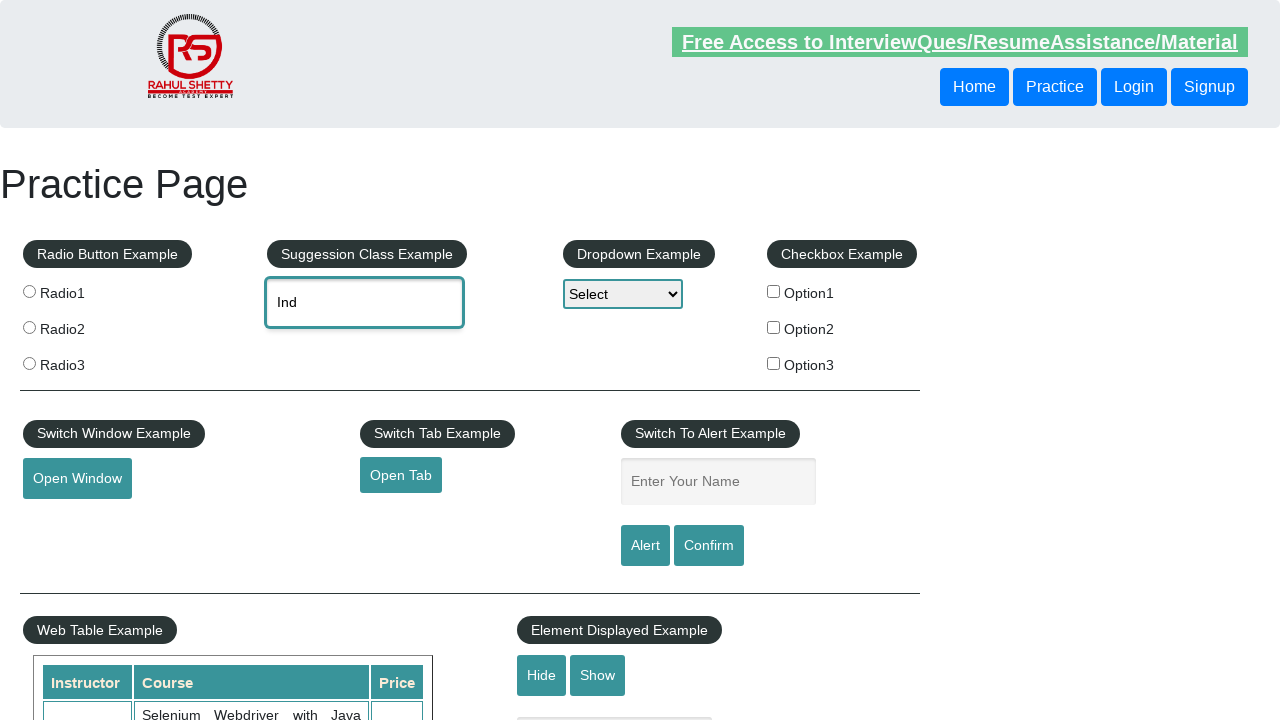

Autocomplete suggestions dropdown appeared
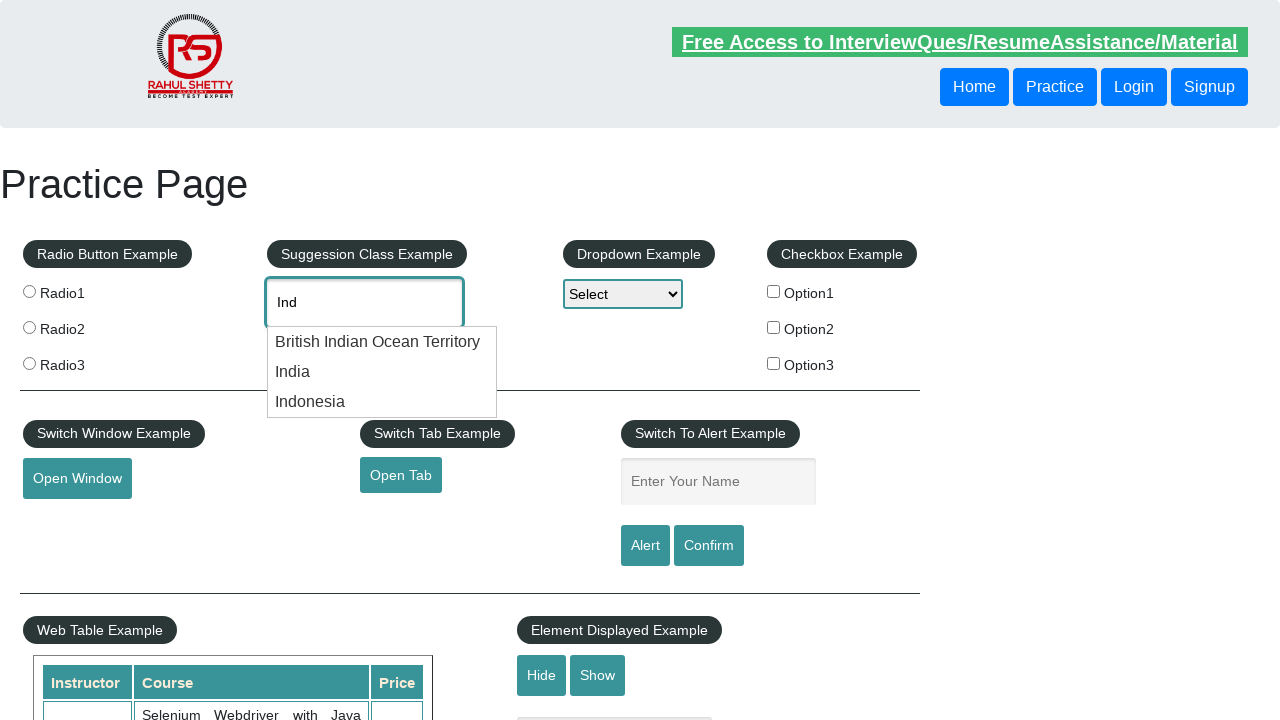

Retrieved all suggestion list items
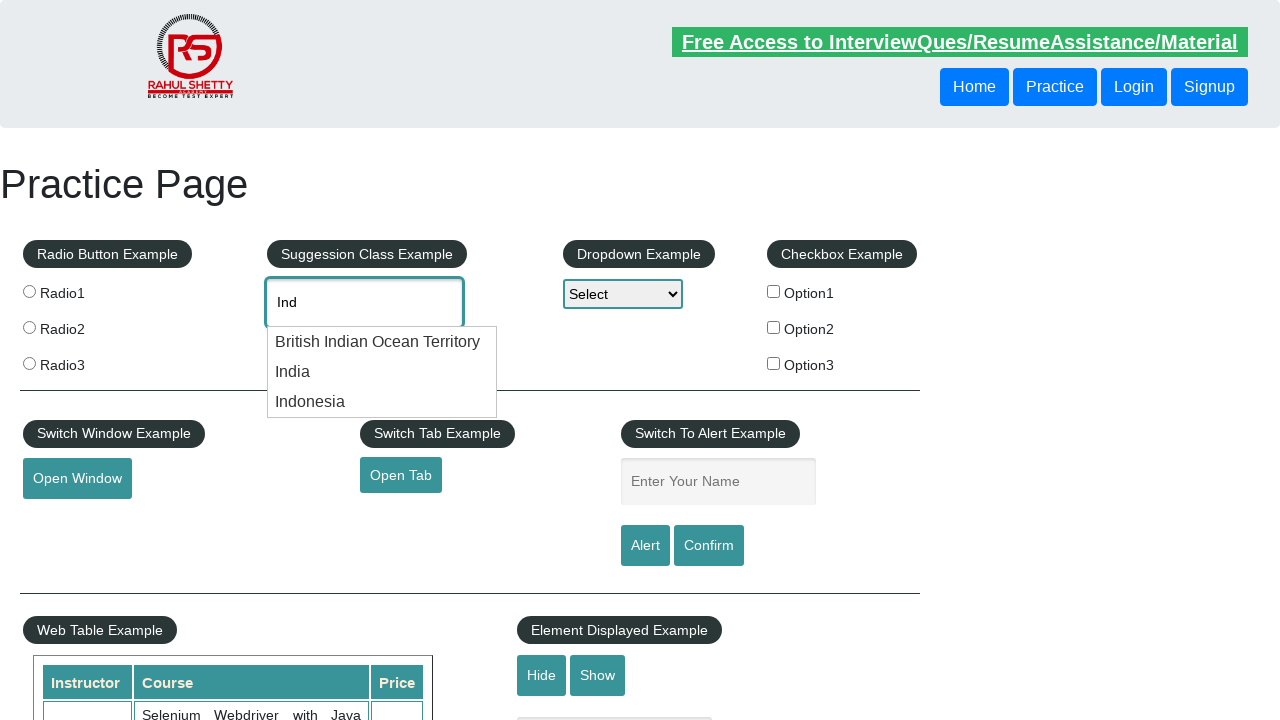

Selected 'India' from autocomplete suggestions at (382, 372) on ul#ui-id-1 li >> nth=1
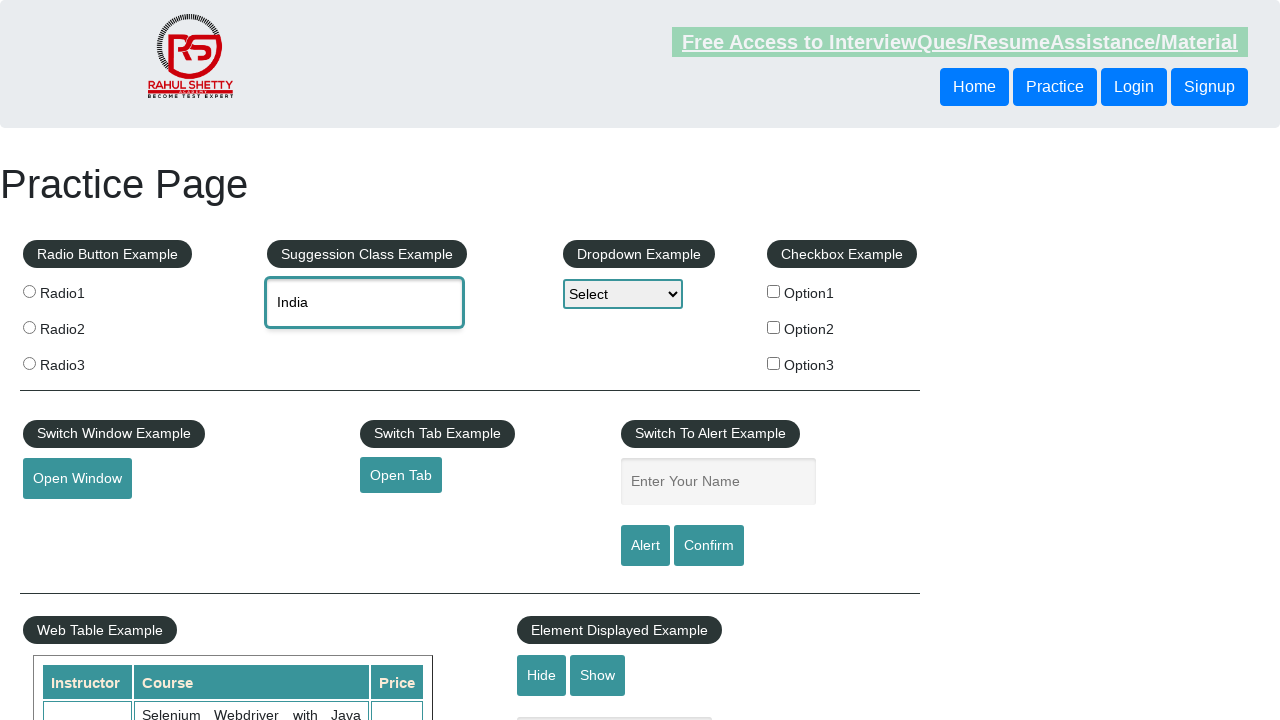

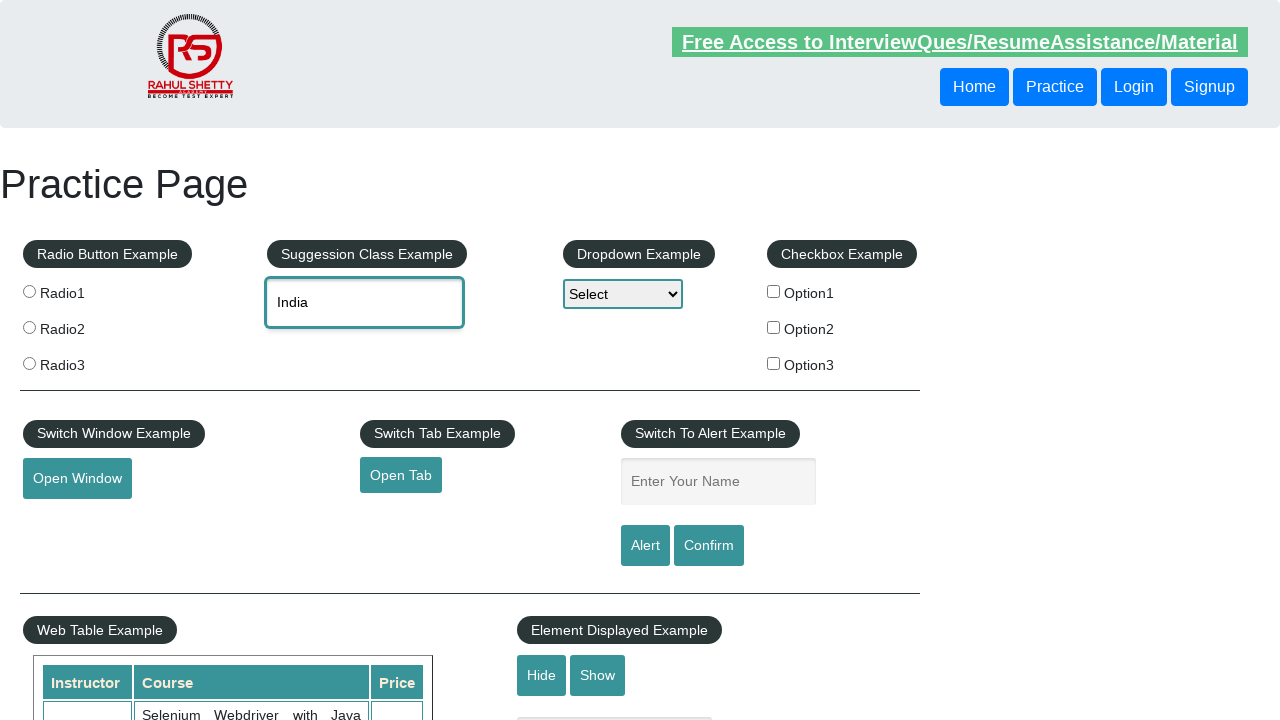